Tests filtering to display only active (uncompleted) todo items.

Starting URL: https://demo.playwright.dev/todomvc

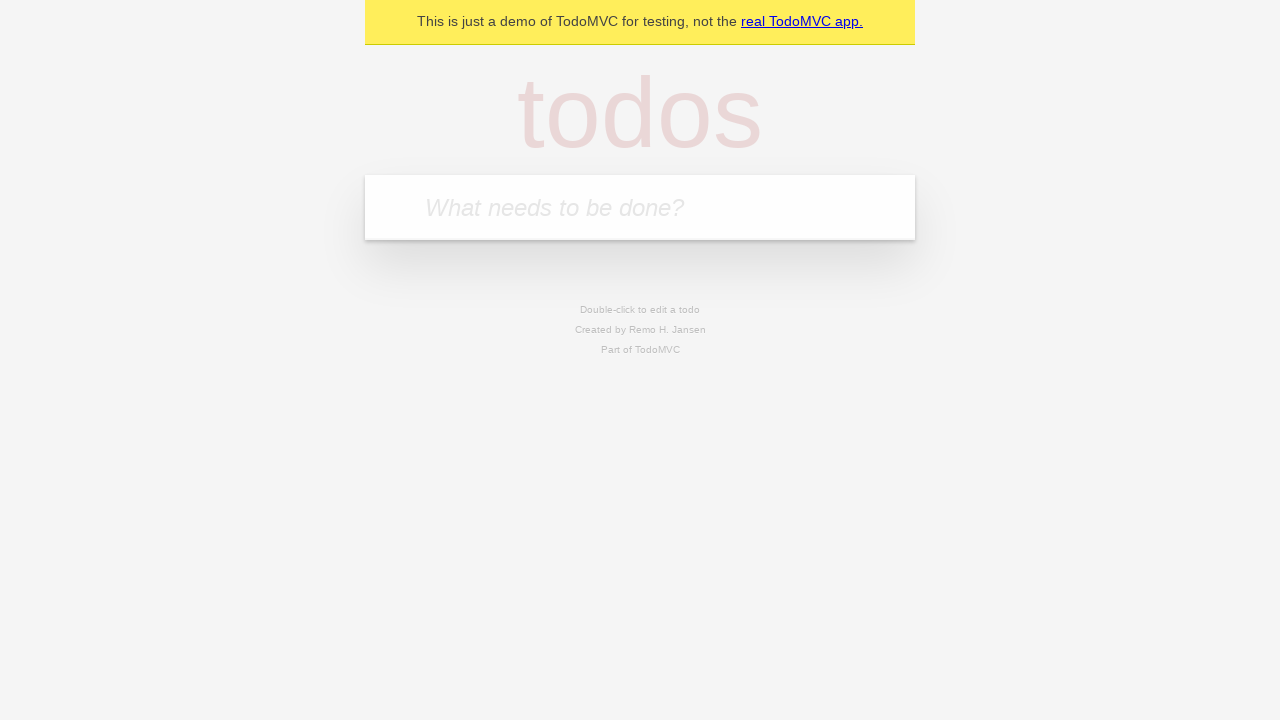

Filled todo input with 'buy some cheese' on internal:attr=[placeholder="What needs to be done?"i]
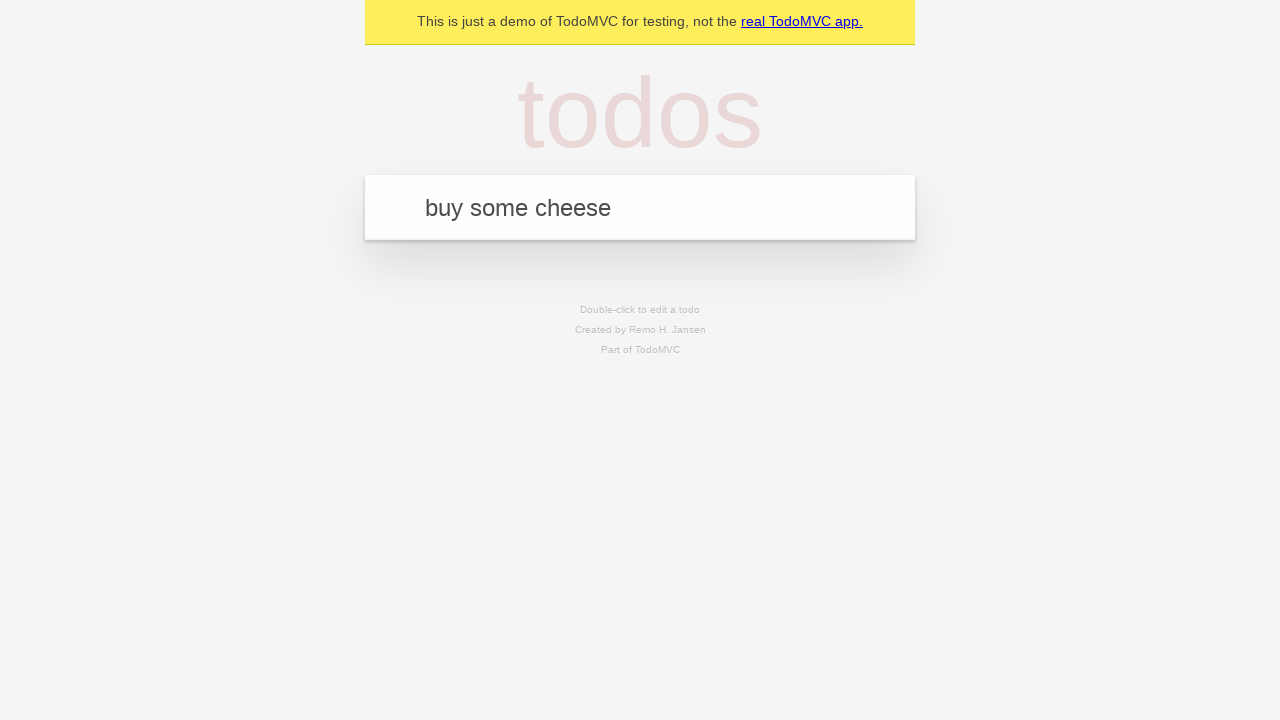

Pressed Enter to add todo 'buy some cheese' on internal:attr=[placeholder="What needs to be done?"i]
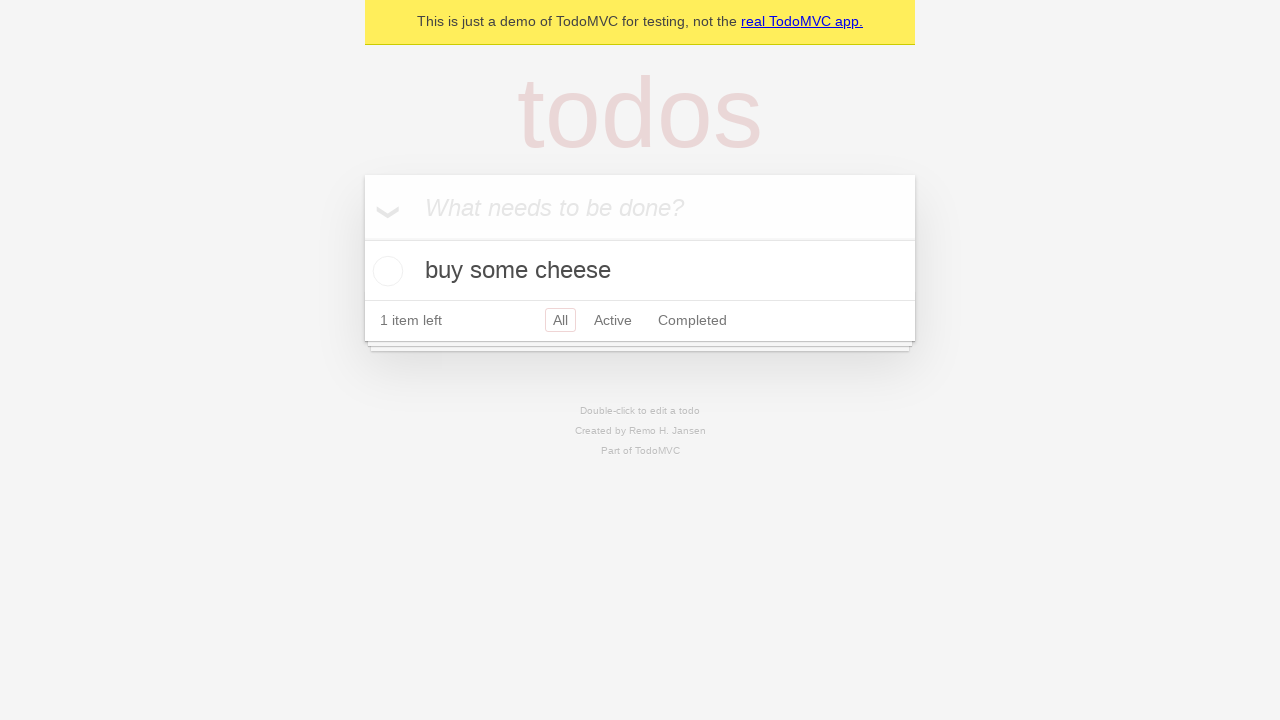

Filled todo input with 'feed the cat' on internal:attr=[placeholder="What needs to be done?"i]
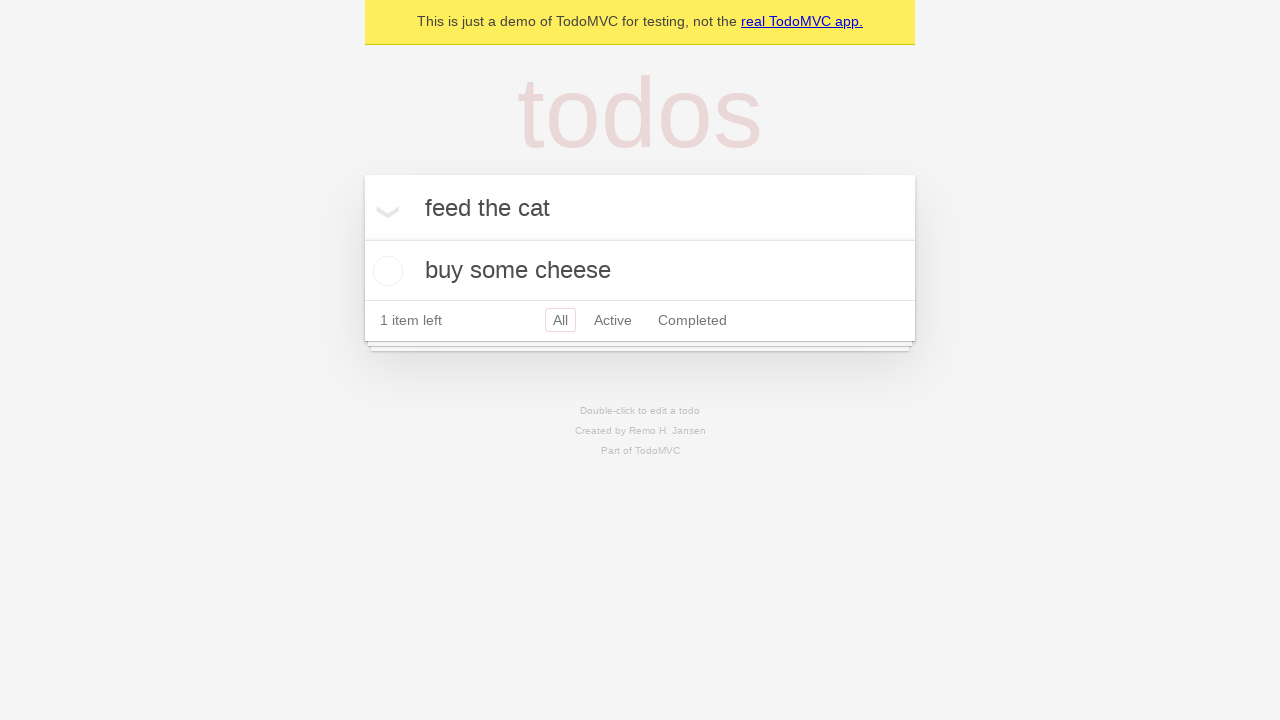

Pressed Enter to add todo 'feed the cat' on internal:attr=[placeholder="What needs to be done?"i]
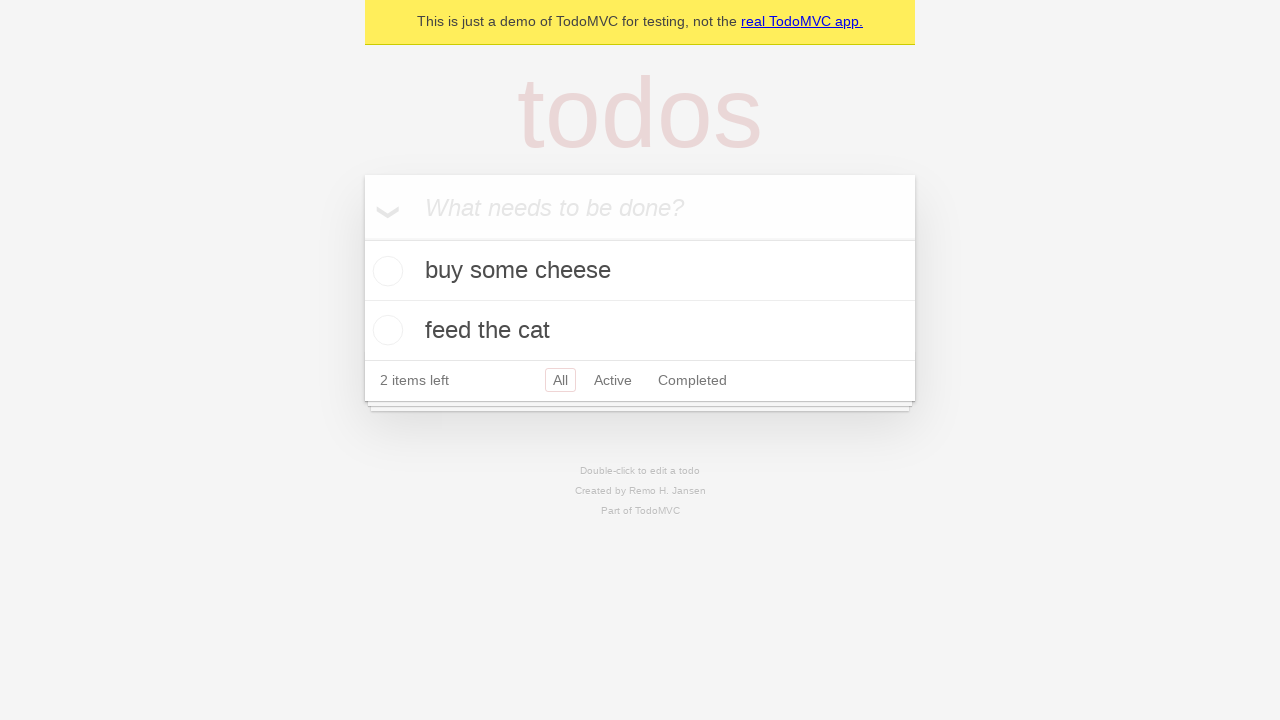

Filled todo input with 'book a doctors appointment' on internal:attr=[placeholder="What needs to be done?"i]
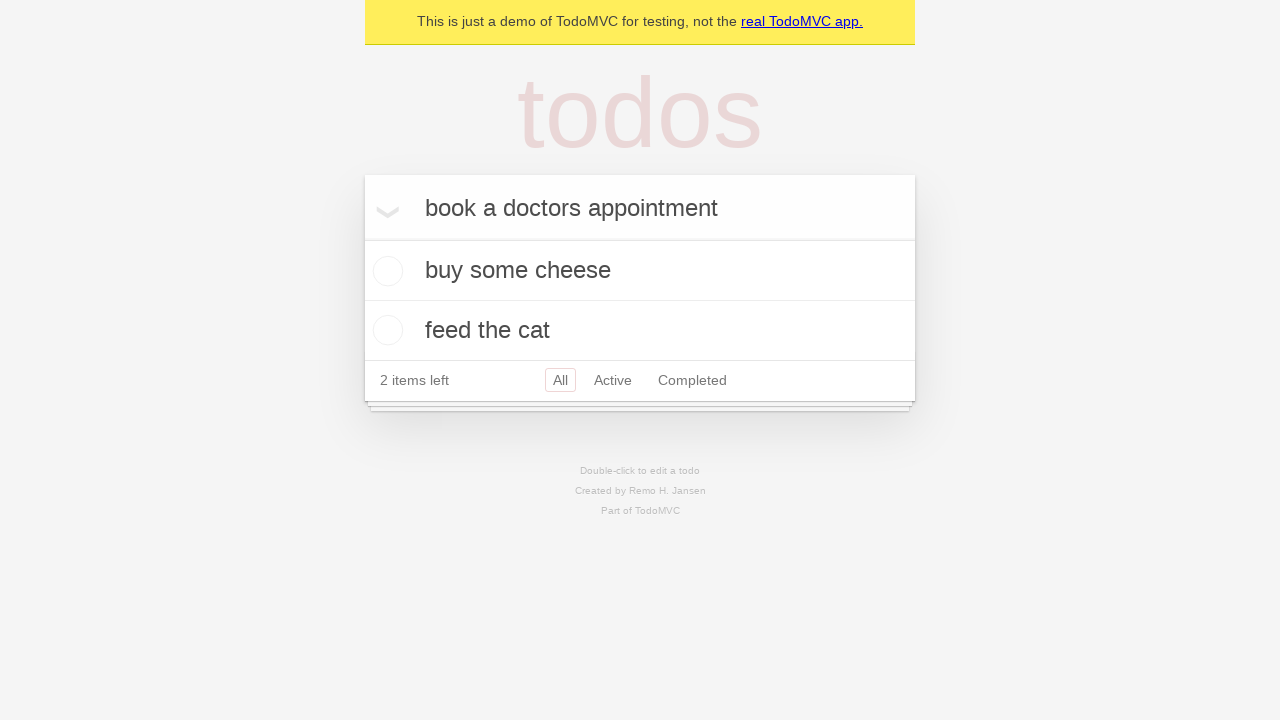

Pressed Enter to add todo 'book a doctors appointment' on internal:attr=[placeholder="What needs to be done?"i]
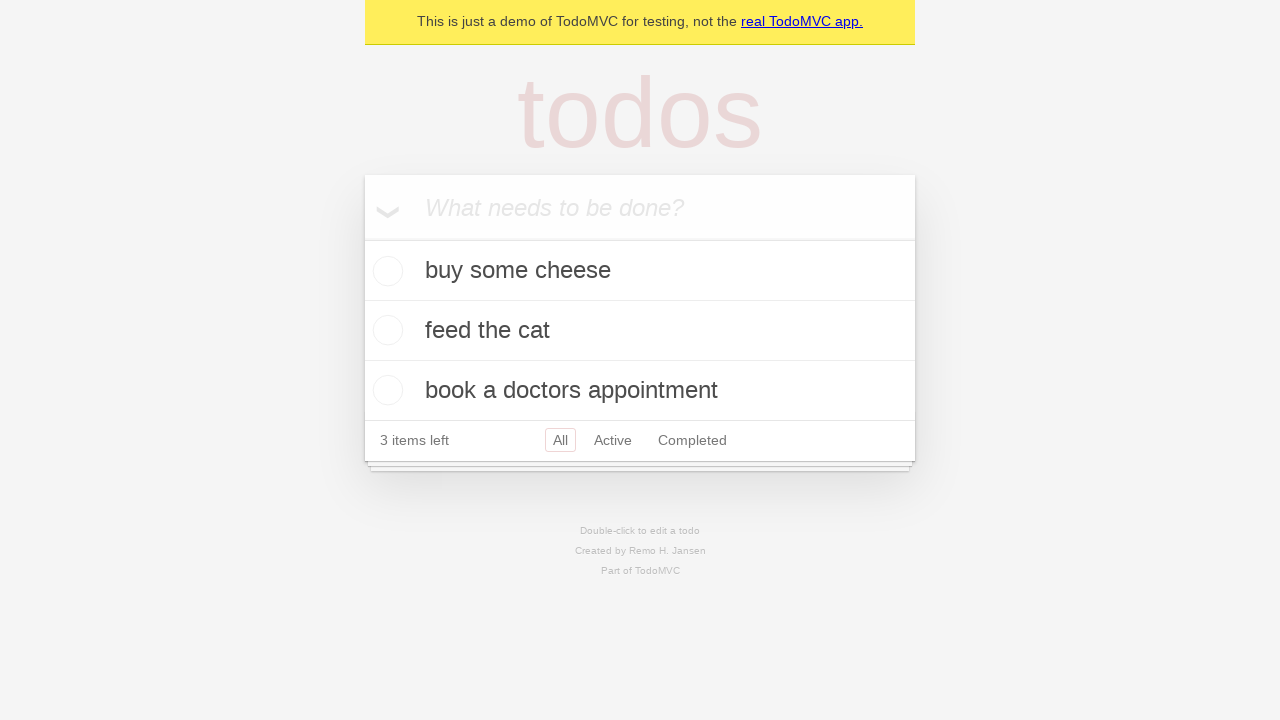

Waited for all 3 todo items to be added
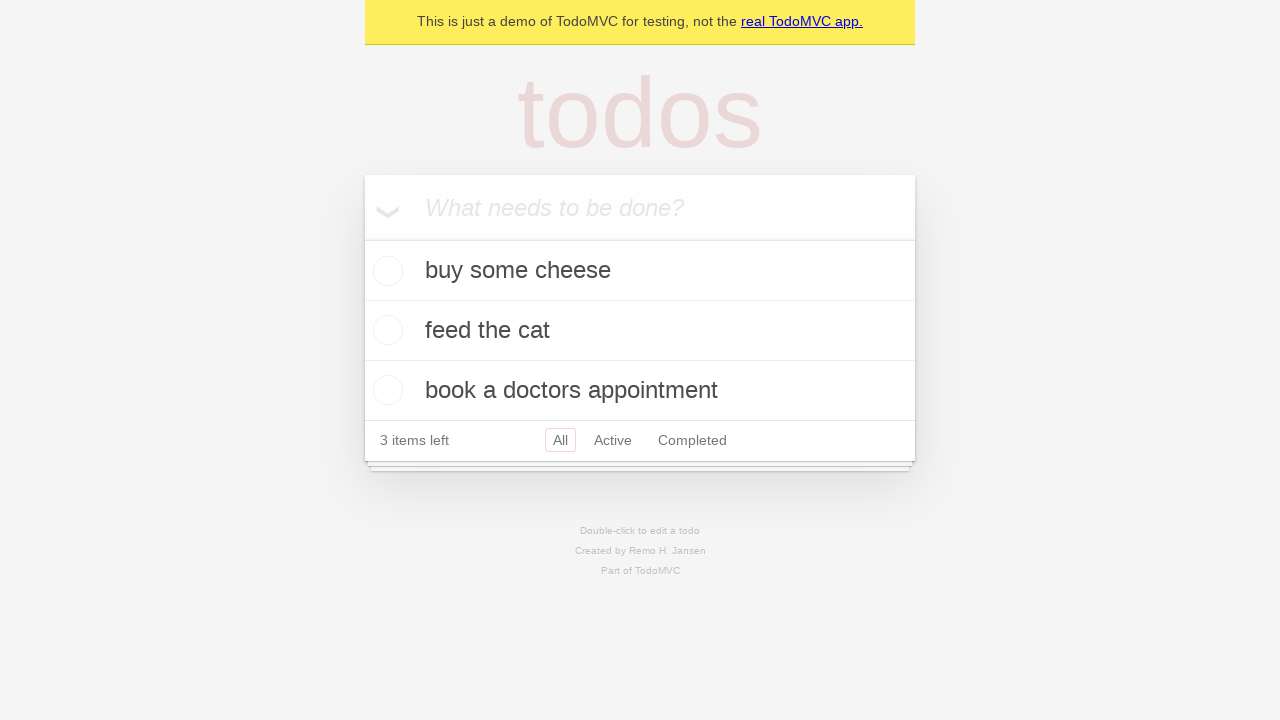

Checked the second todo item 'feed the cat' as completed at (385, 330) on [data-testid='todo-item'] >> nth=1 >> internal:role=checkbox
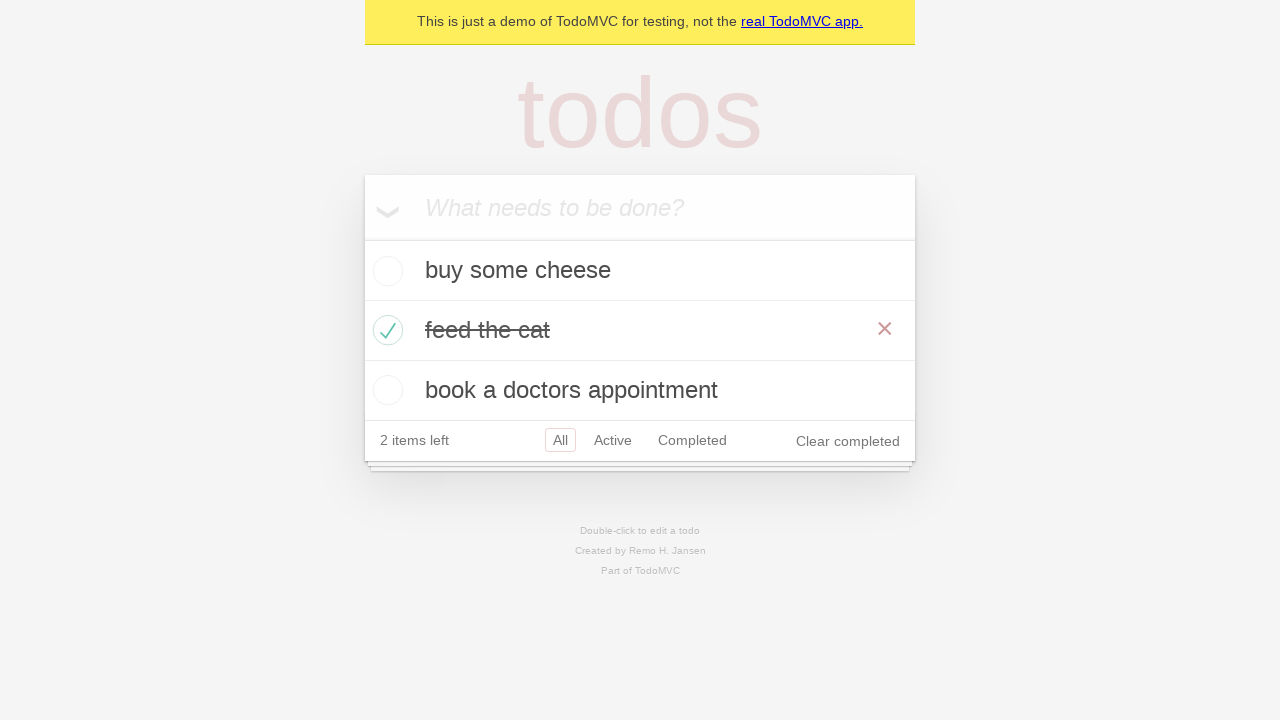

Clicked Active filter link to display only uncompleted todos at (613, 440) on internal:role=link[name="Active"i]
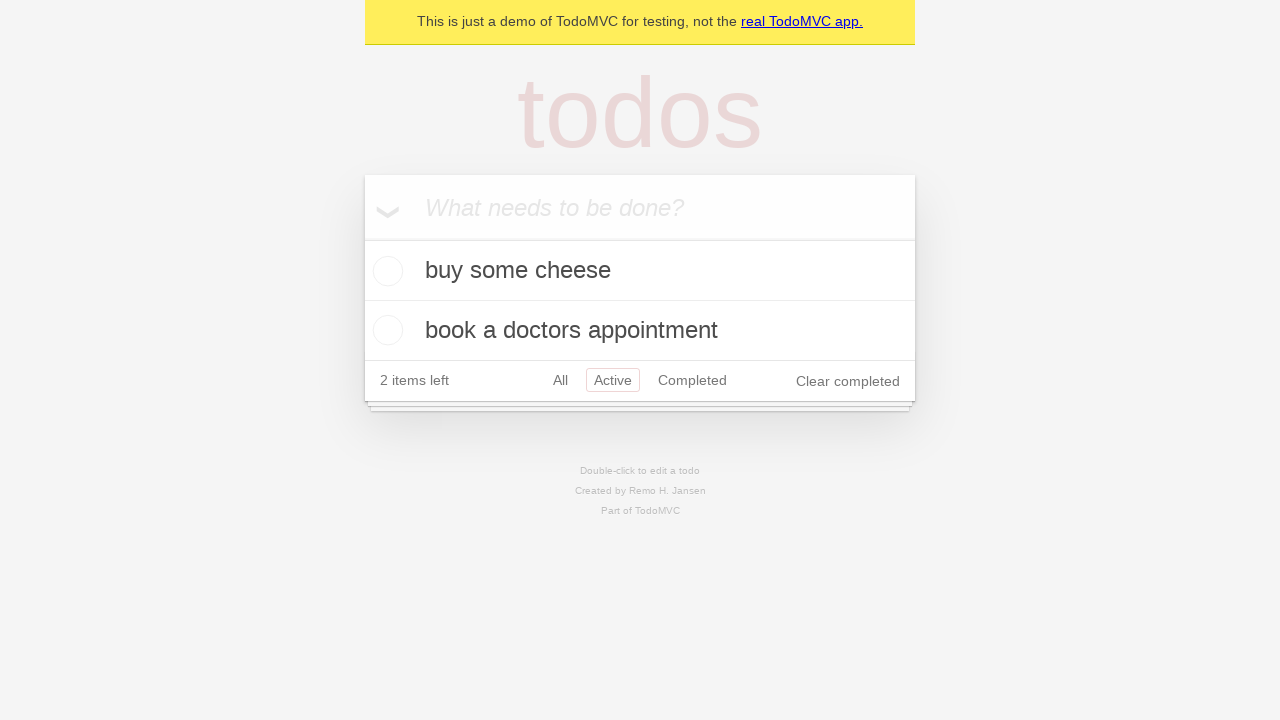

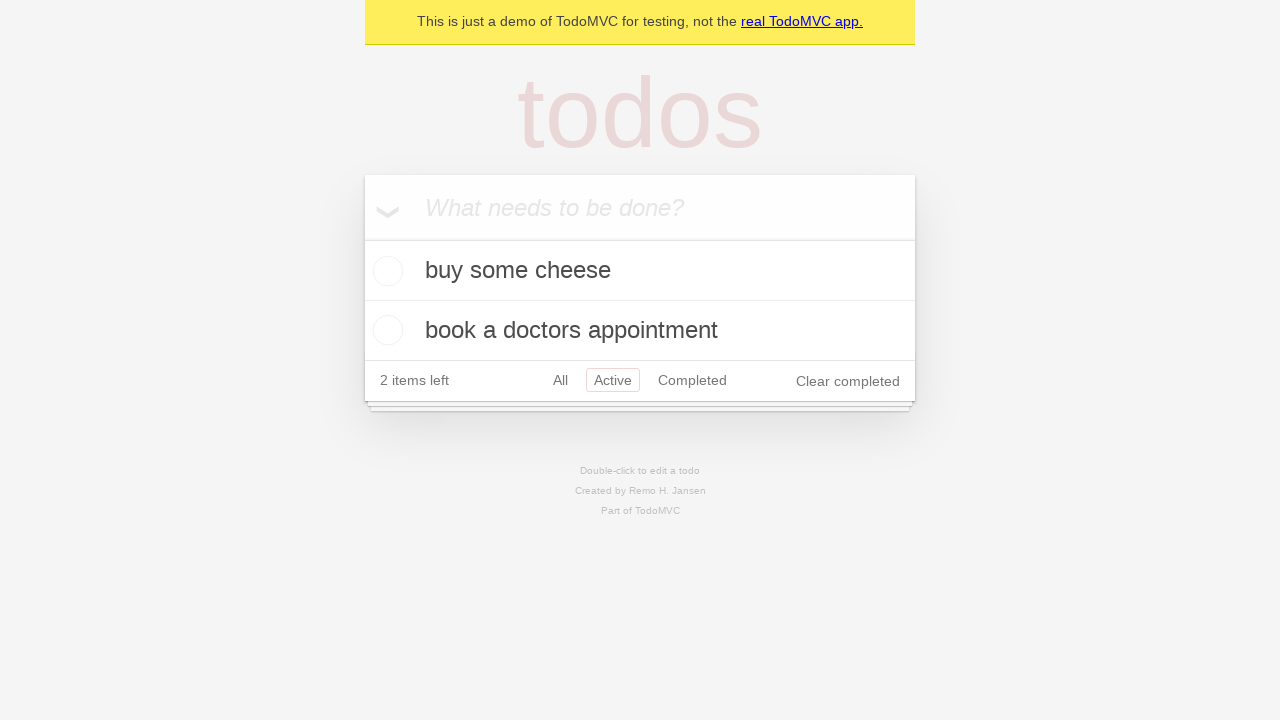